Tests clicking on Model Resume section and interacting with Resume Model 4 link

Starting URL: http://greenstech.in/selenium-course-content.html

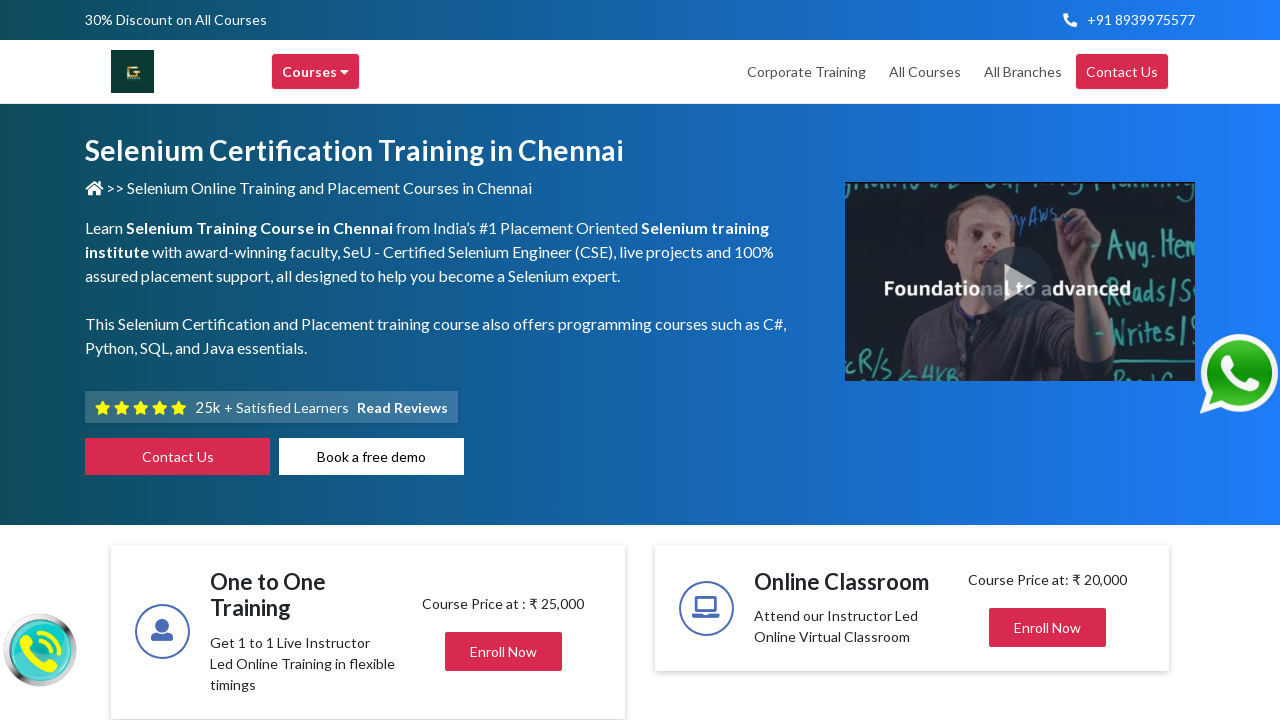

Waited for page to load (domcontentloaded)
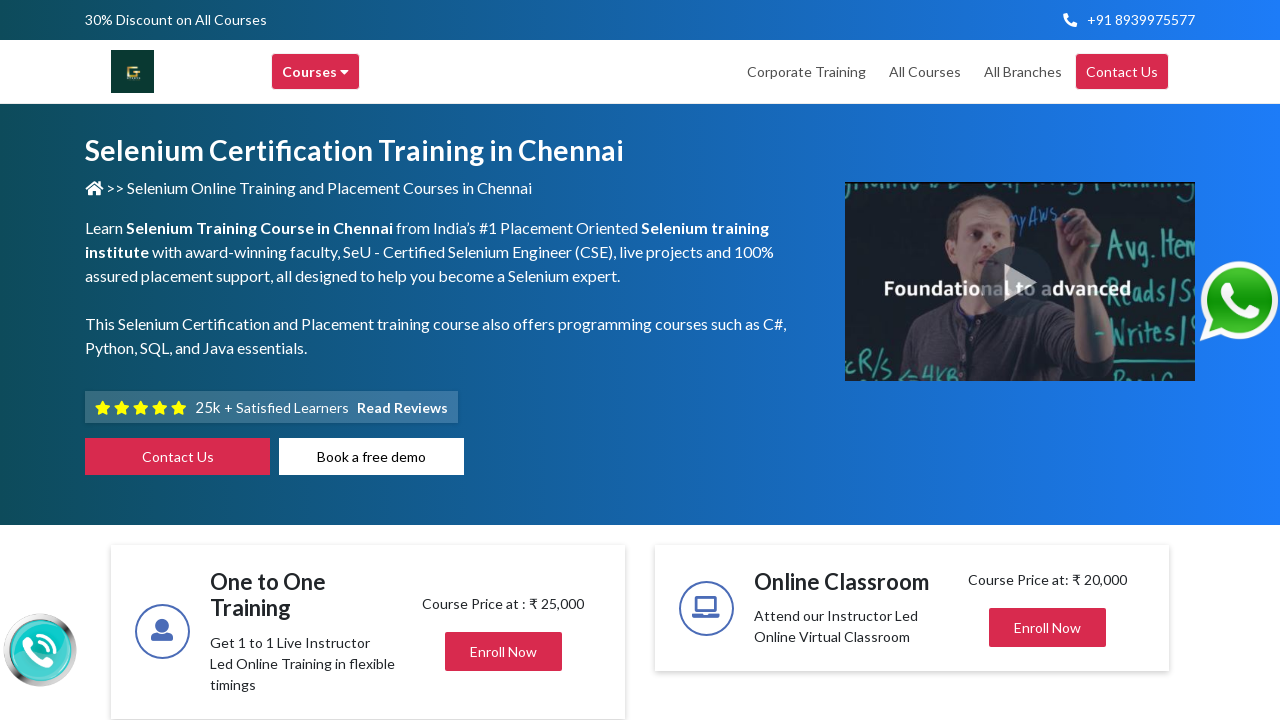

Clicked on 'Model Resume' heading to expand section at (1007, 361) on h2:has-text('Model Resume')
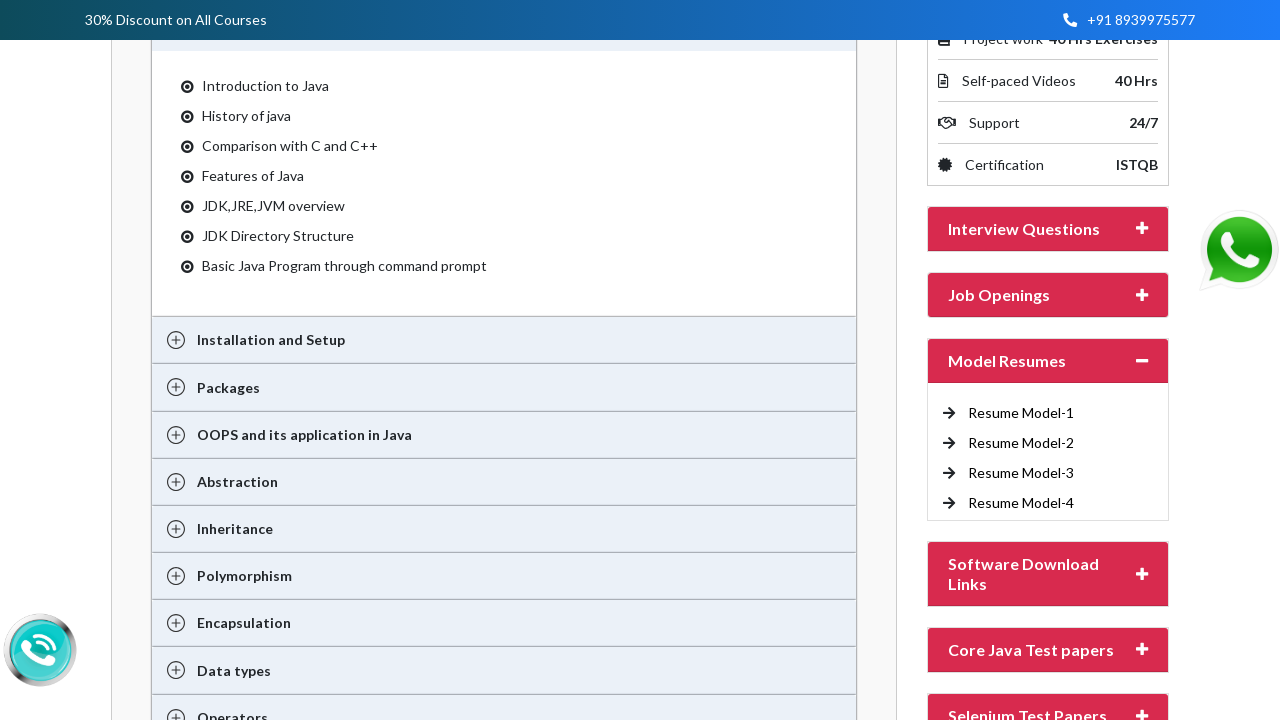

Waited 1000ms for section to expand
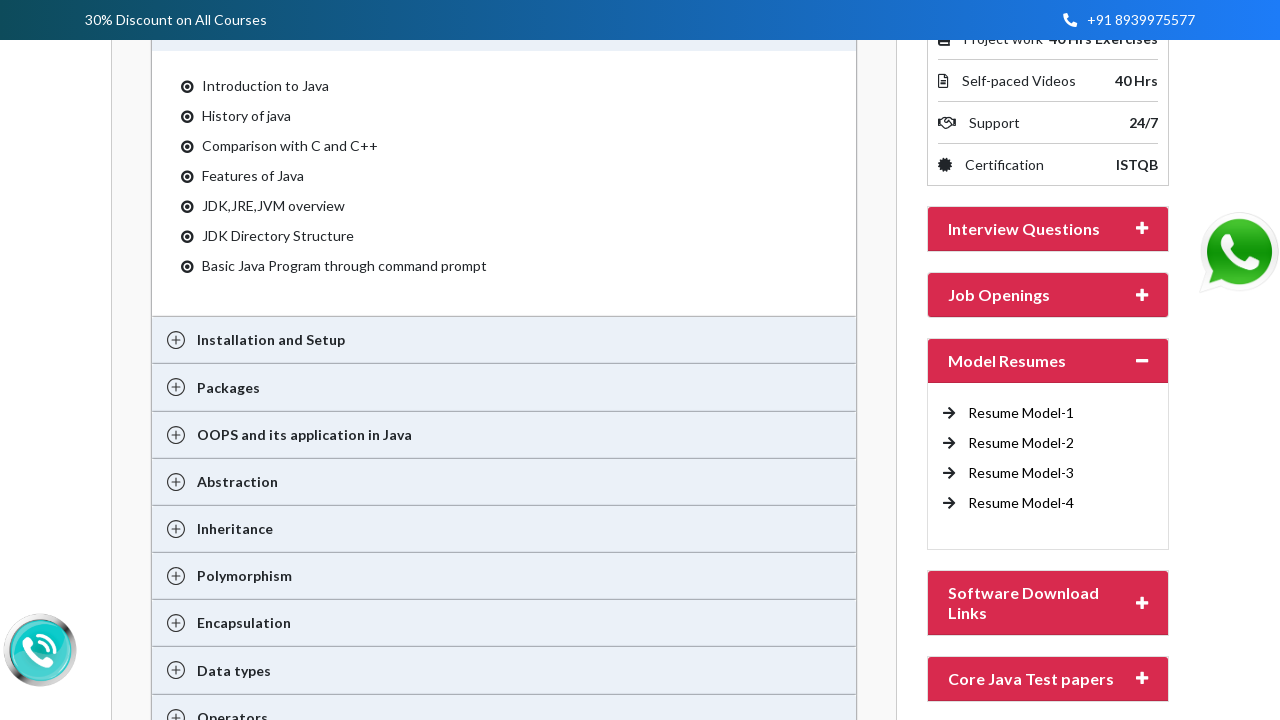

Right-clicked on 'Resume Model-4' link at (1021, 503) on text=Resume Model-4
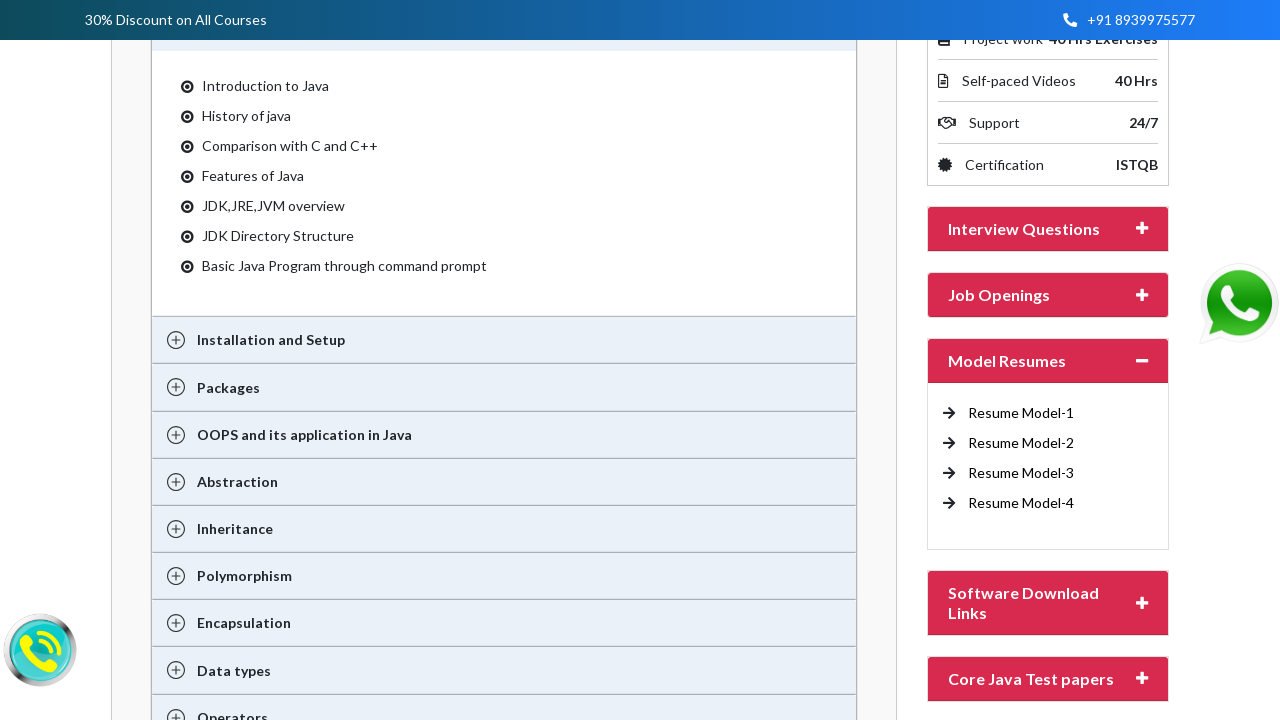

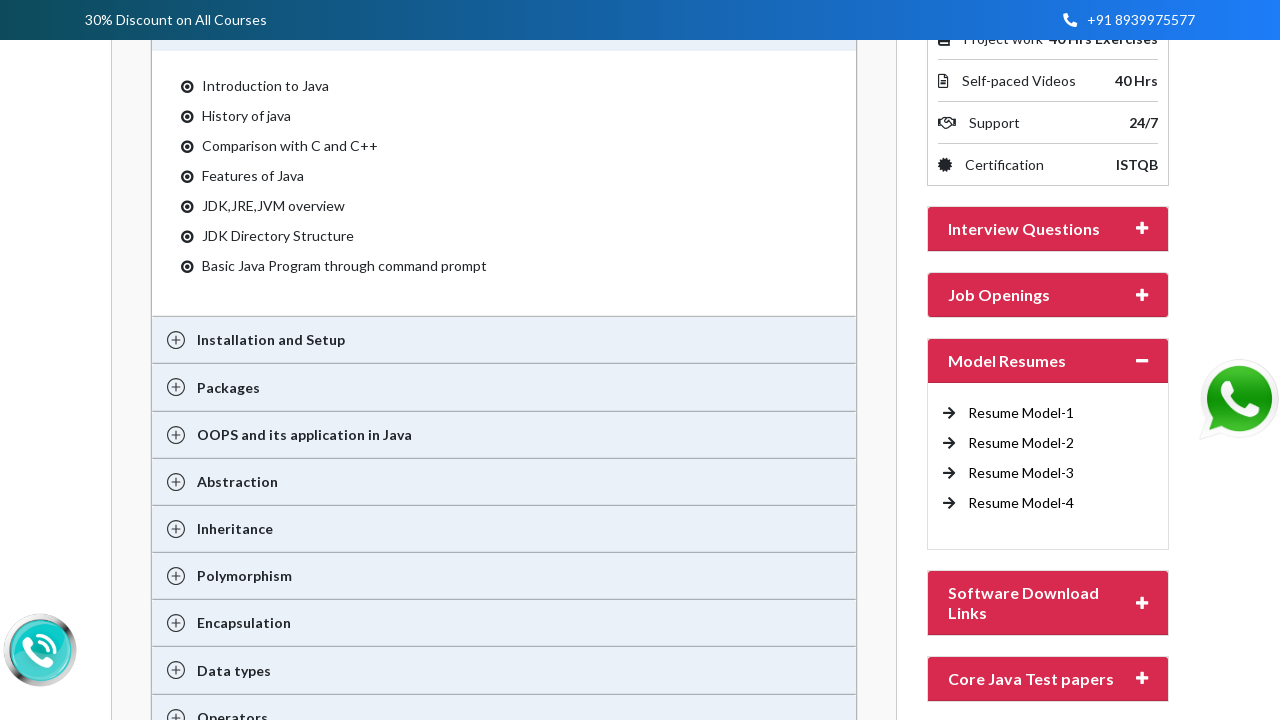